Tests form submission workflow by clicking a link with specific text, then filling out a form with personal information (first name, last name, city, country) and submitting it.

Starting URL: http://suninjuly.github.io/find_link_text

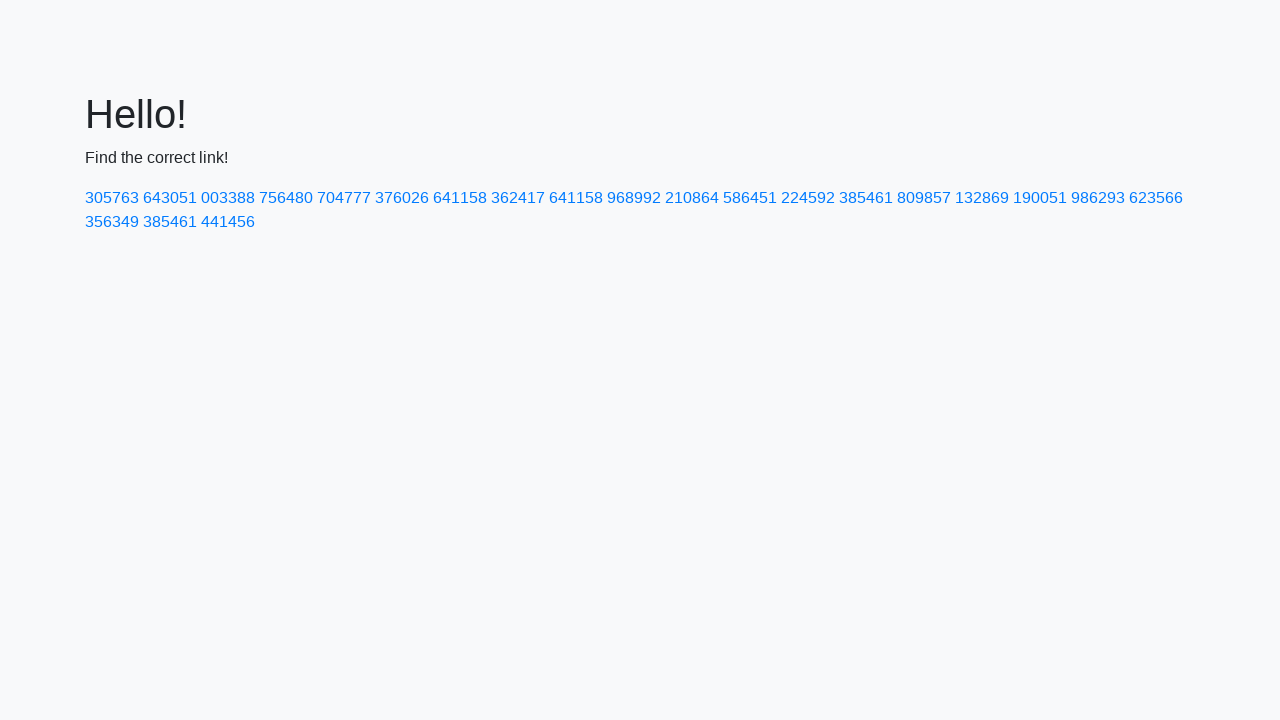

Clicked link with text '224592' at (808, 198) on text=224592
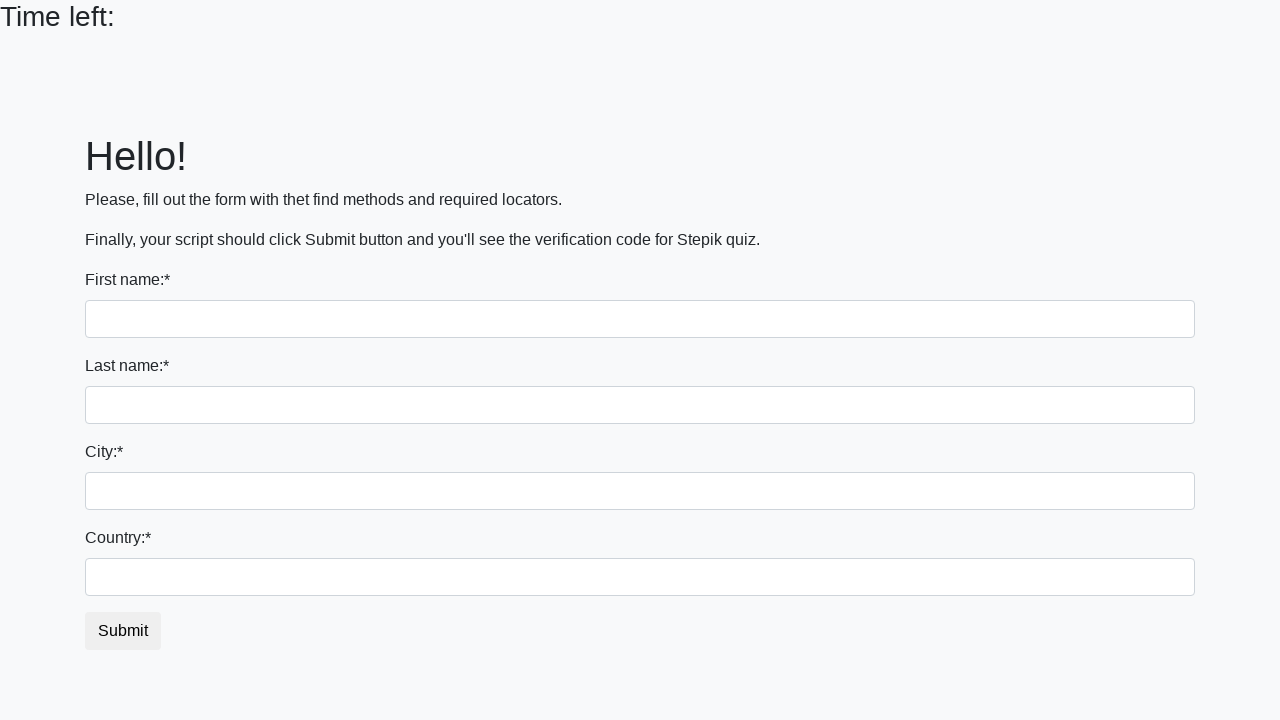

Filled first name field with 'Ivan' on input
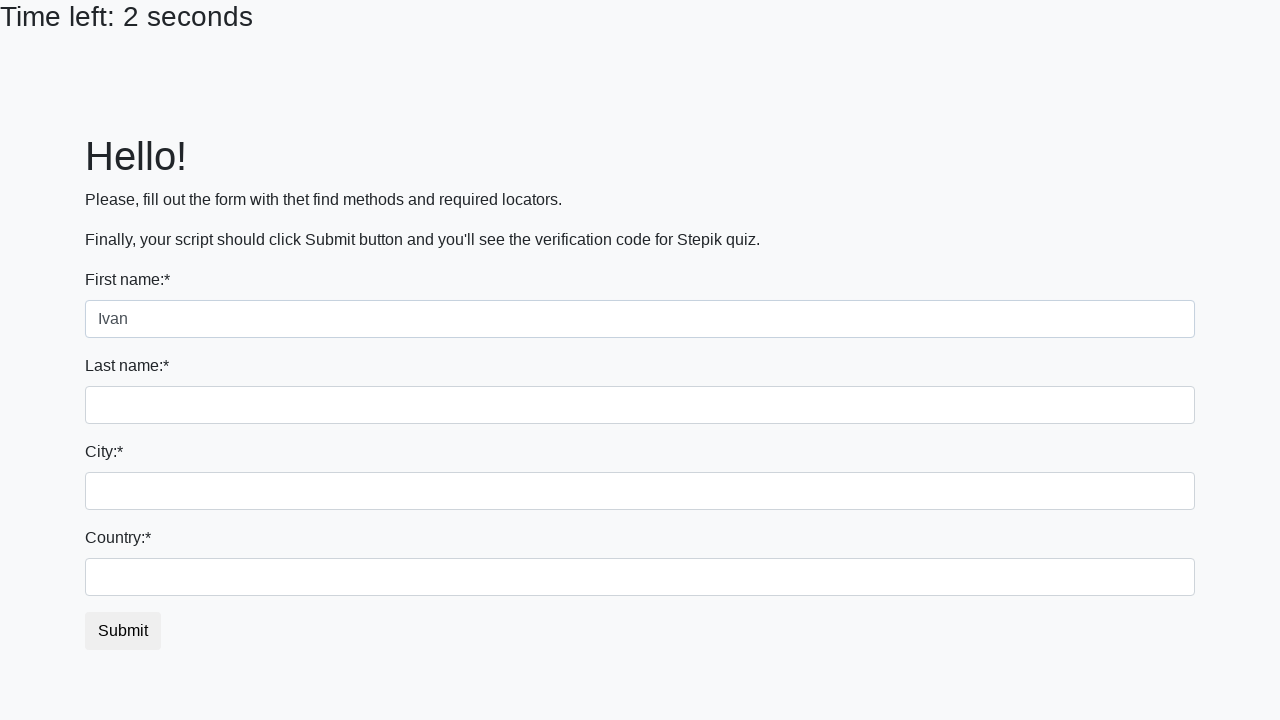

Filled last name field with 'Petrov' on input[name='last_name']
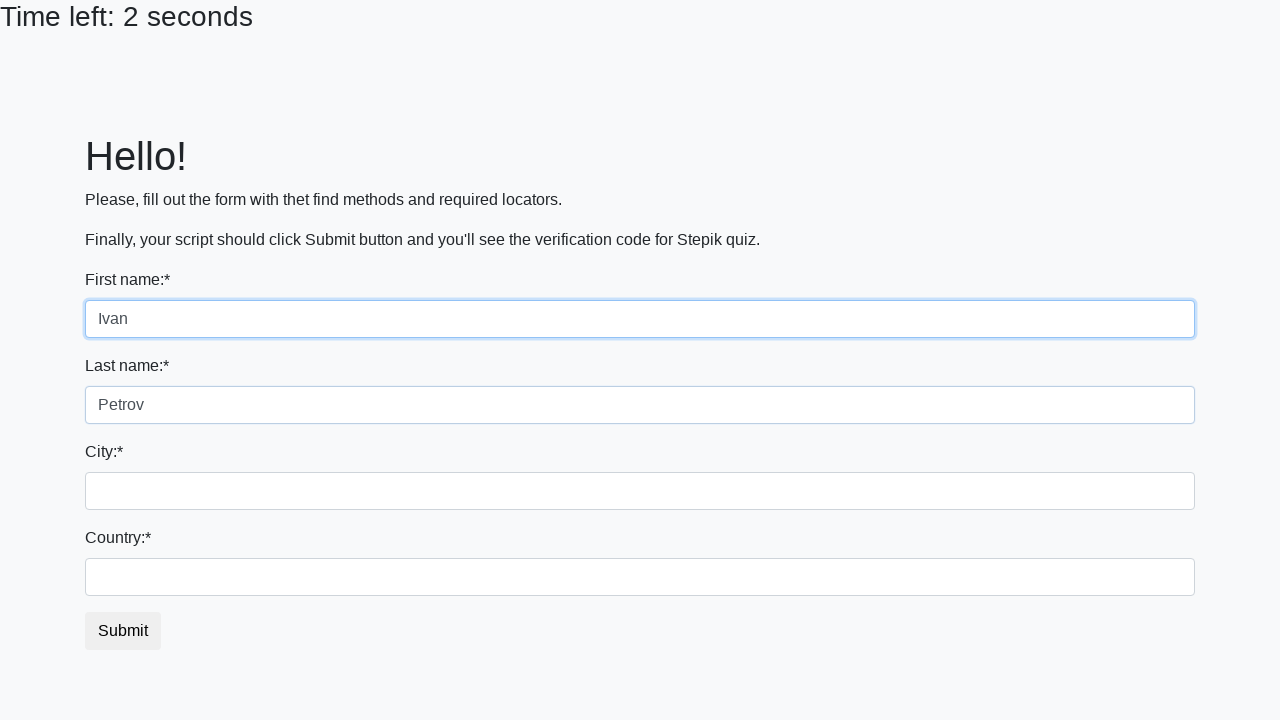

Filled city field with 'Smolensk' on .city
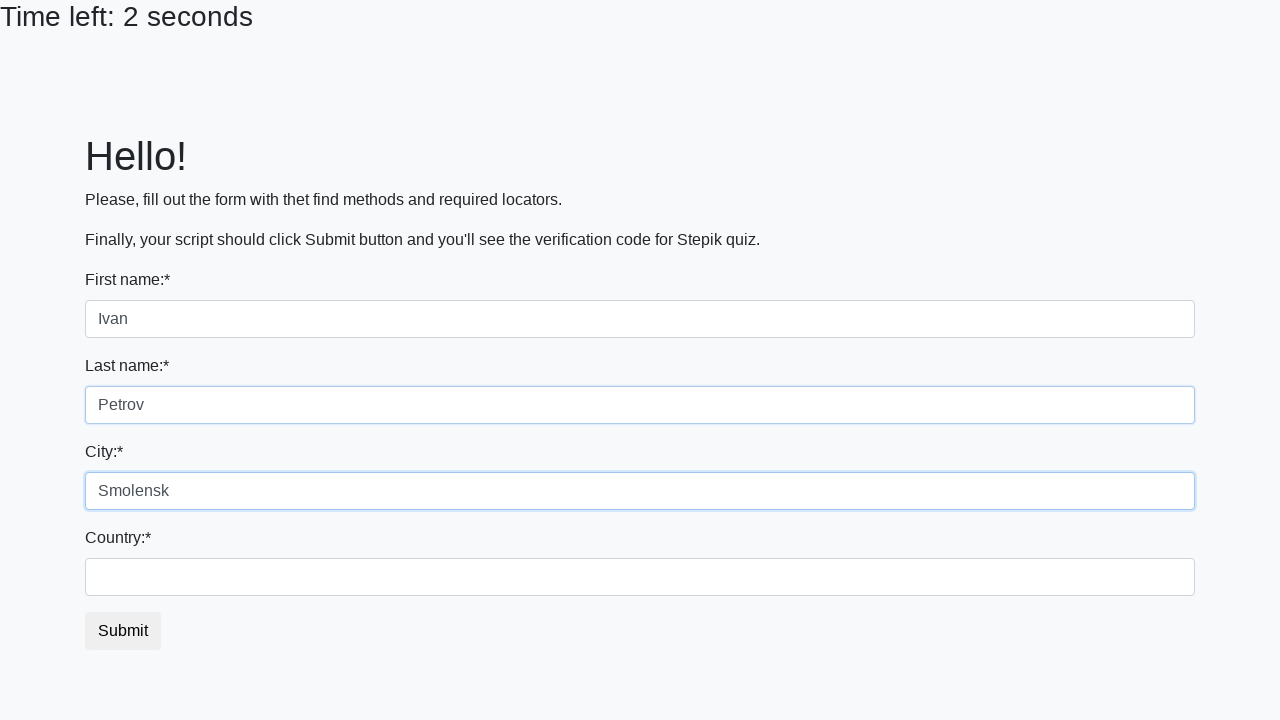

Filled country field with 'Russia' on #country
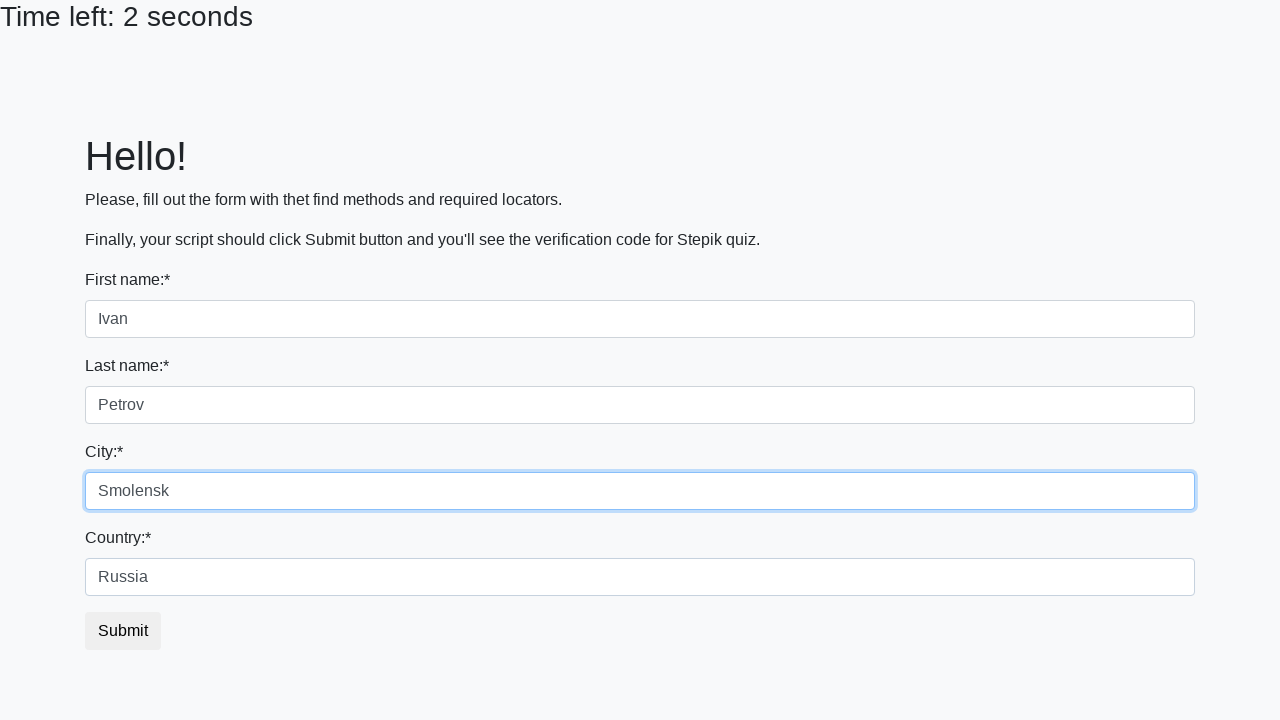

Clicked submit button to submit form at (123, 631) on button.btn
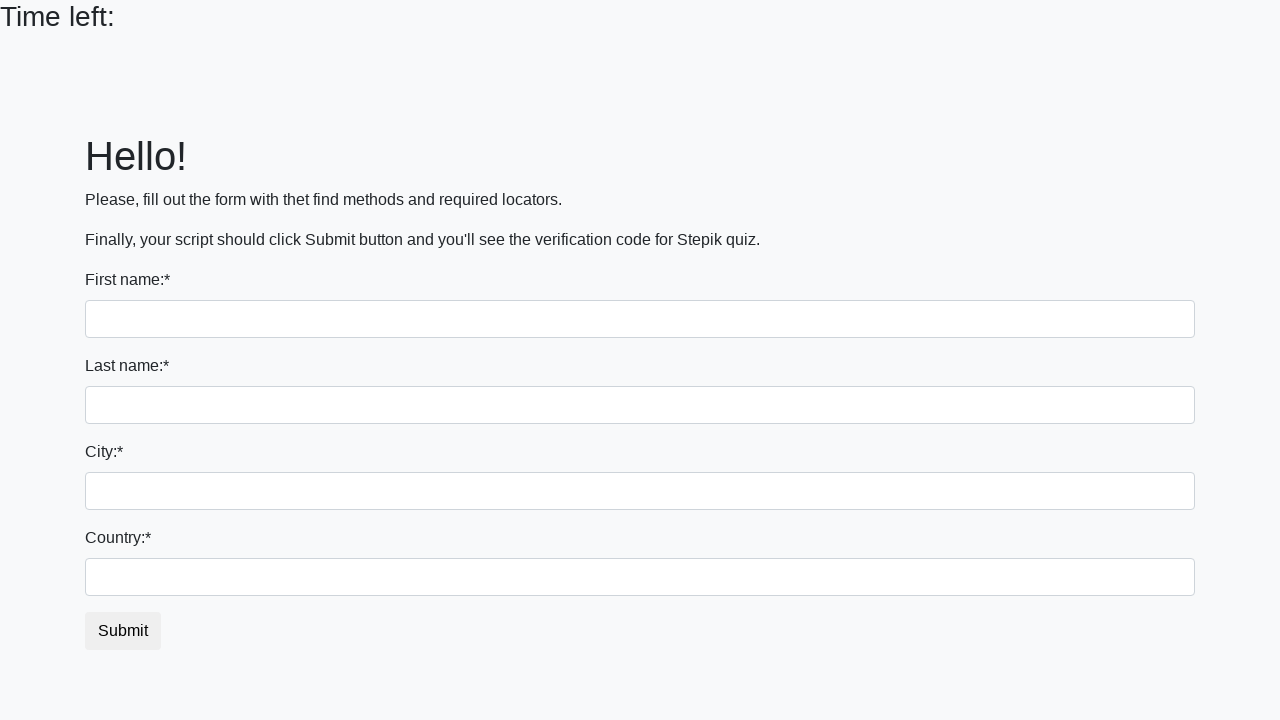

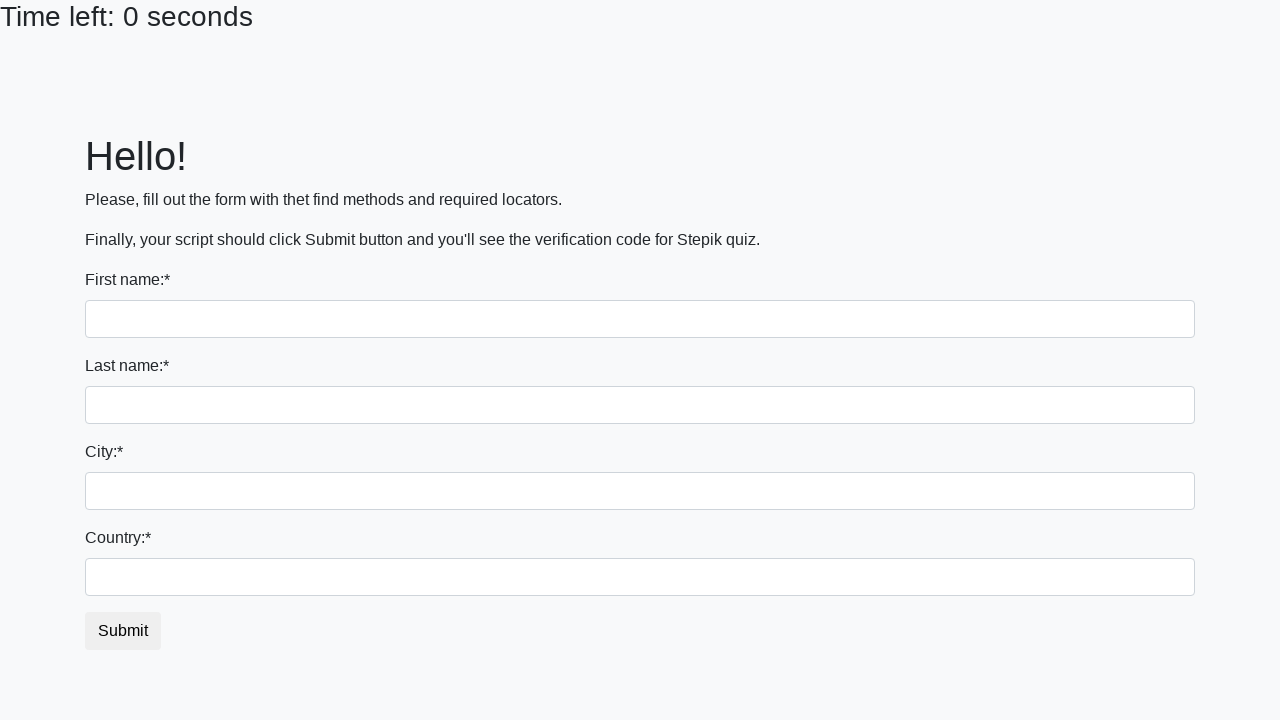